Verifies that the contact modal is displayed after opening it

Starting URL: https://www.demoblaze.com/index.html

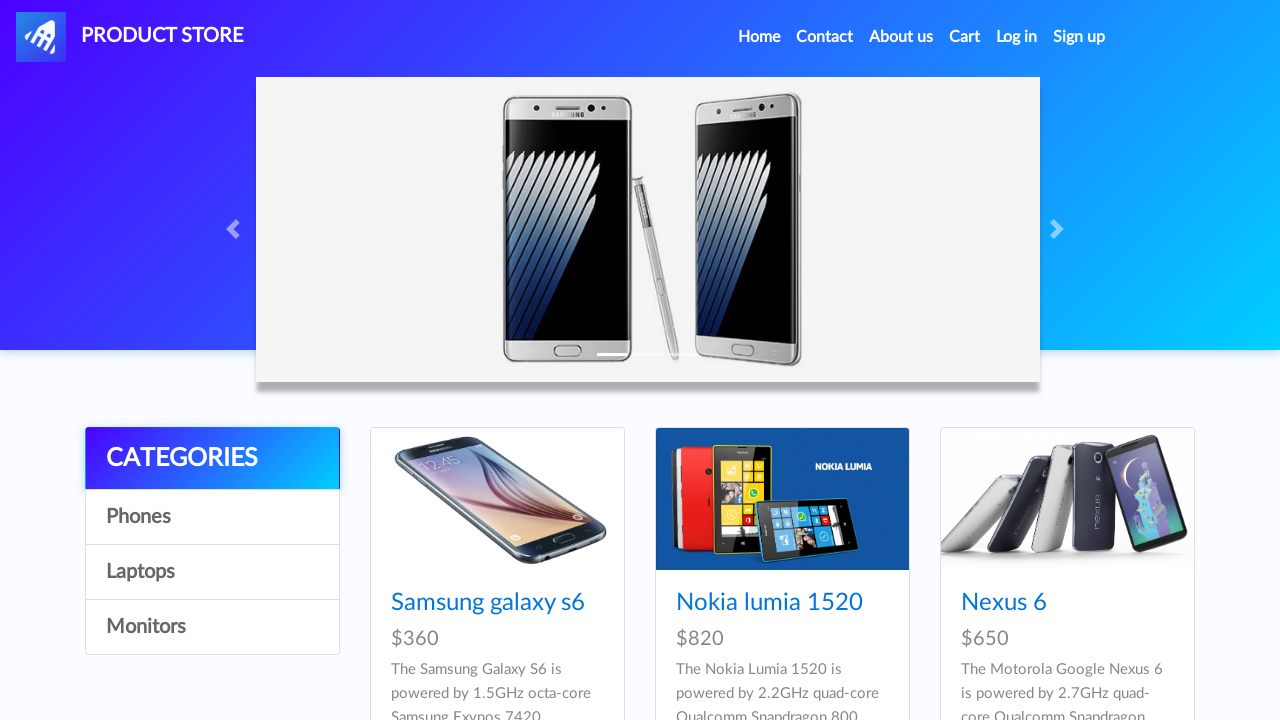

Clicked Contact link to open modal at (825, 37) on xpath=//a[text()='Contact']
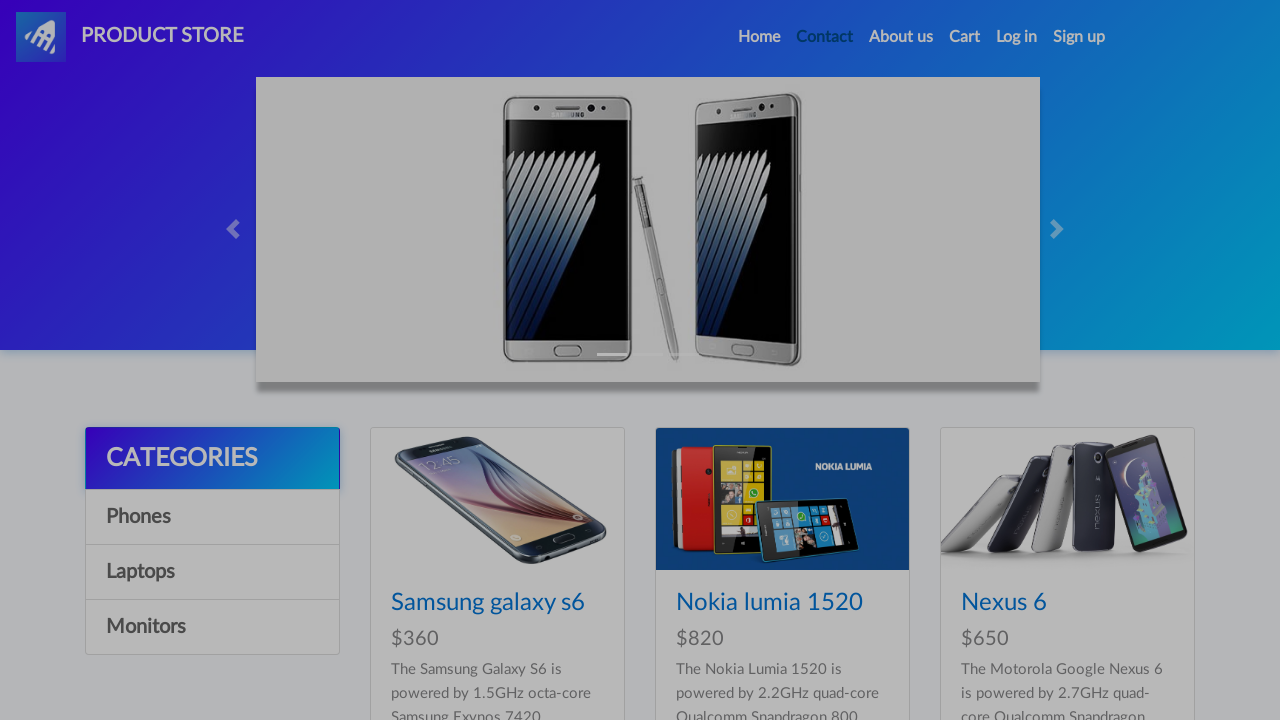

Contact modal is now visible
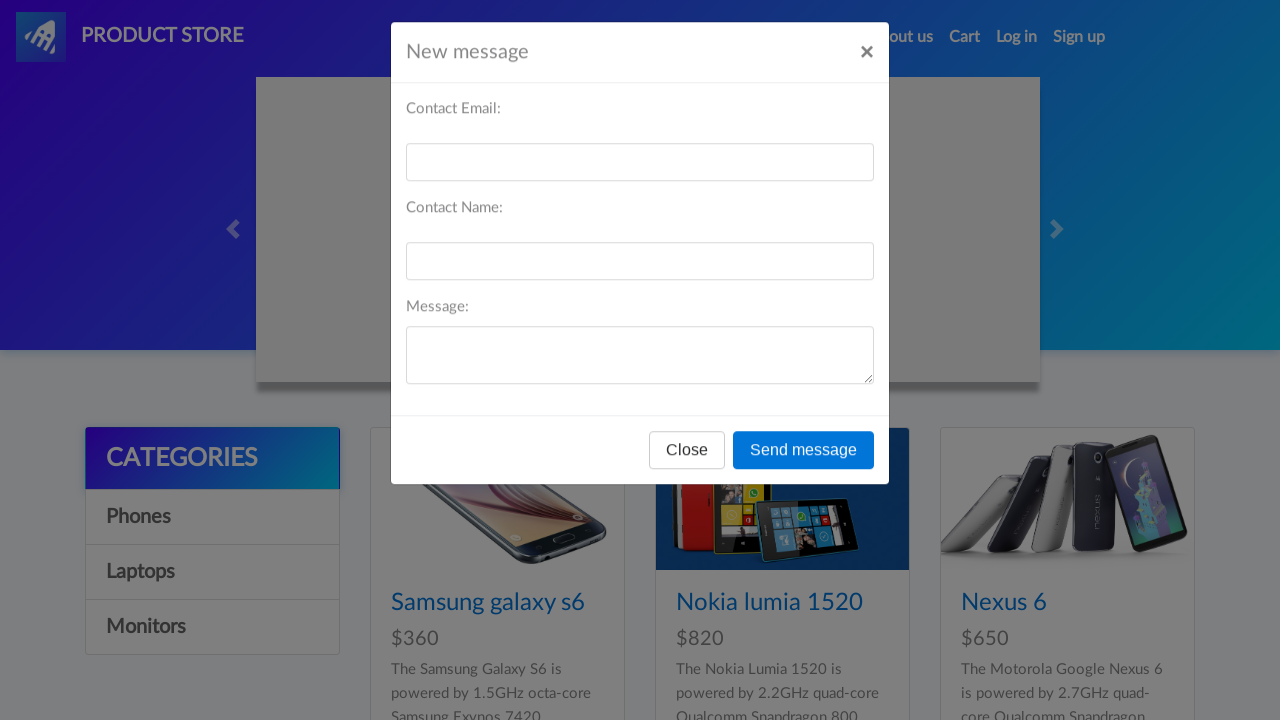

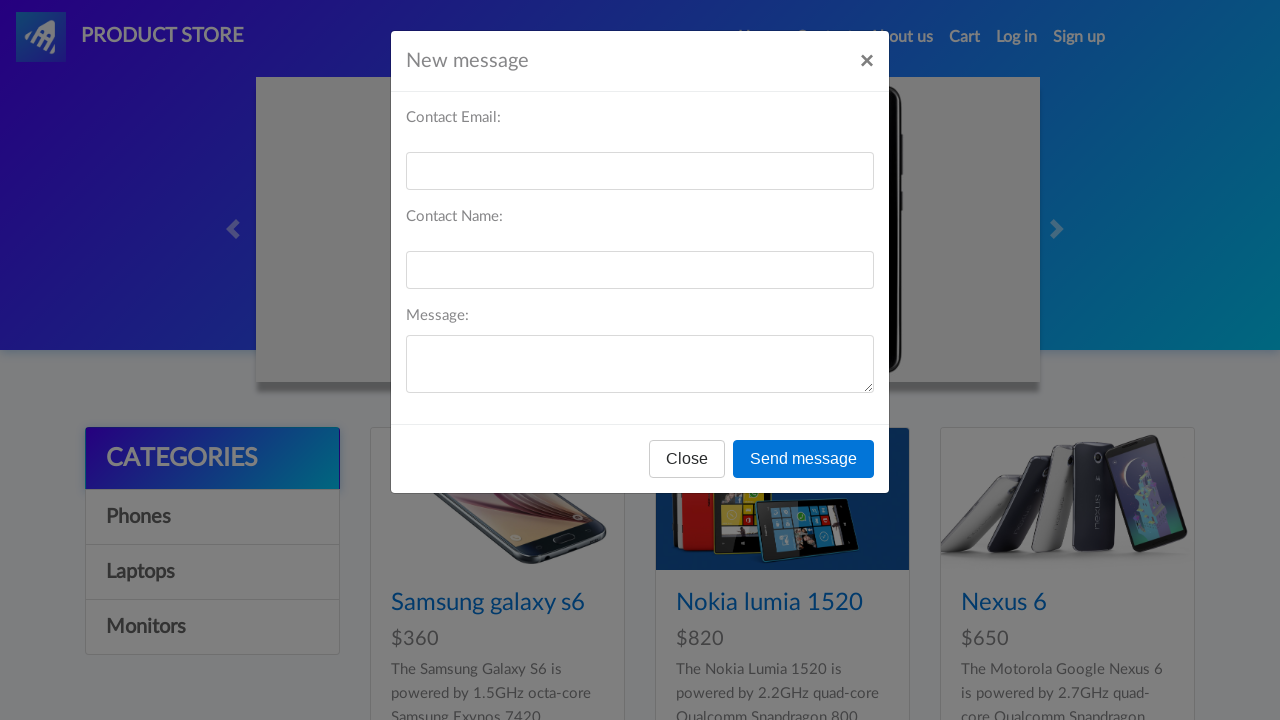